Tests drag and drop functionality using Playwright's built-in drag_to method to drag element A to element B, then verifies the elements have swapped positions.

Starting URL: https://the-internet.herokuapp.com/drag_and_drop

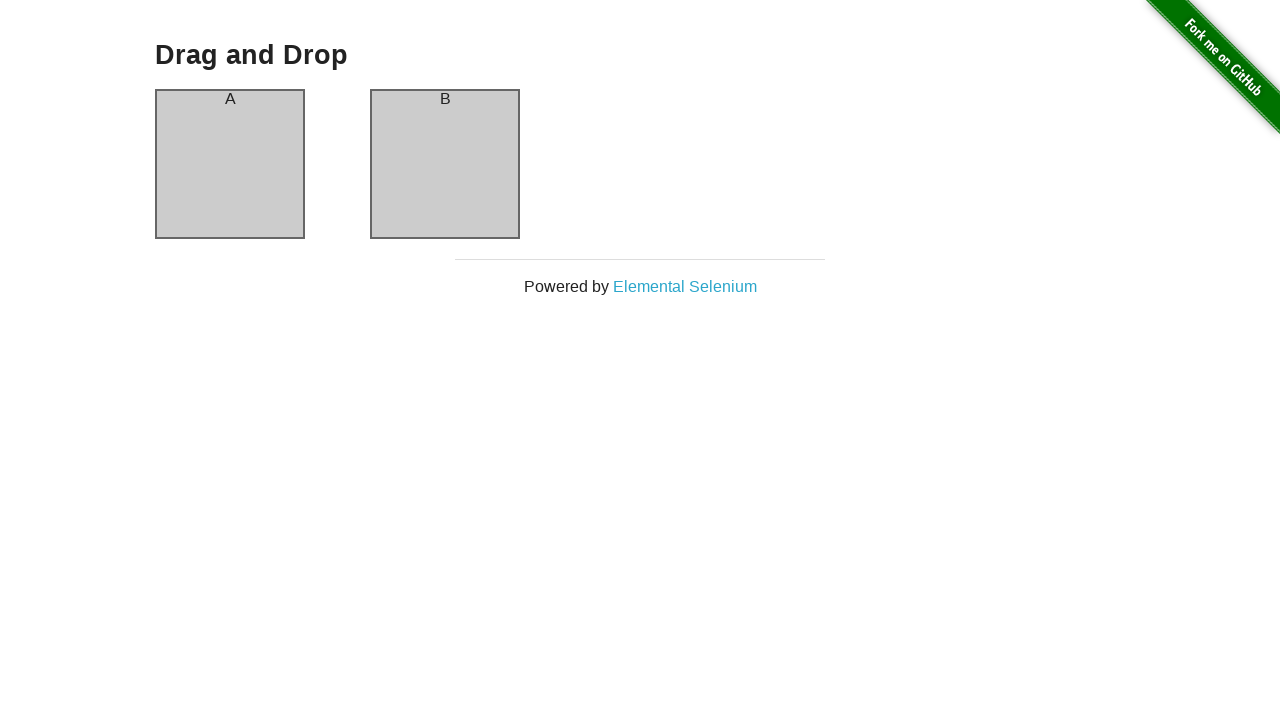

Waited for page content to load
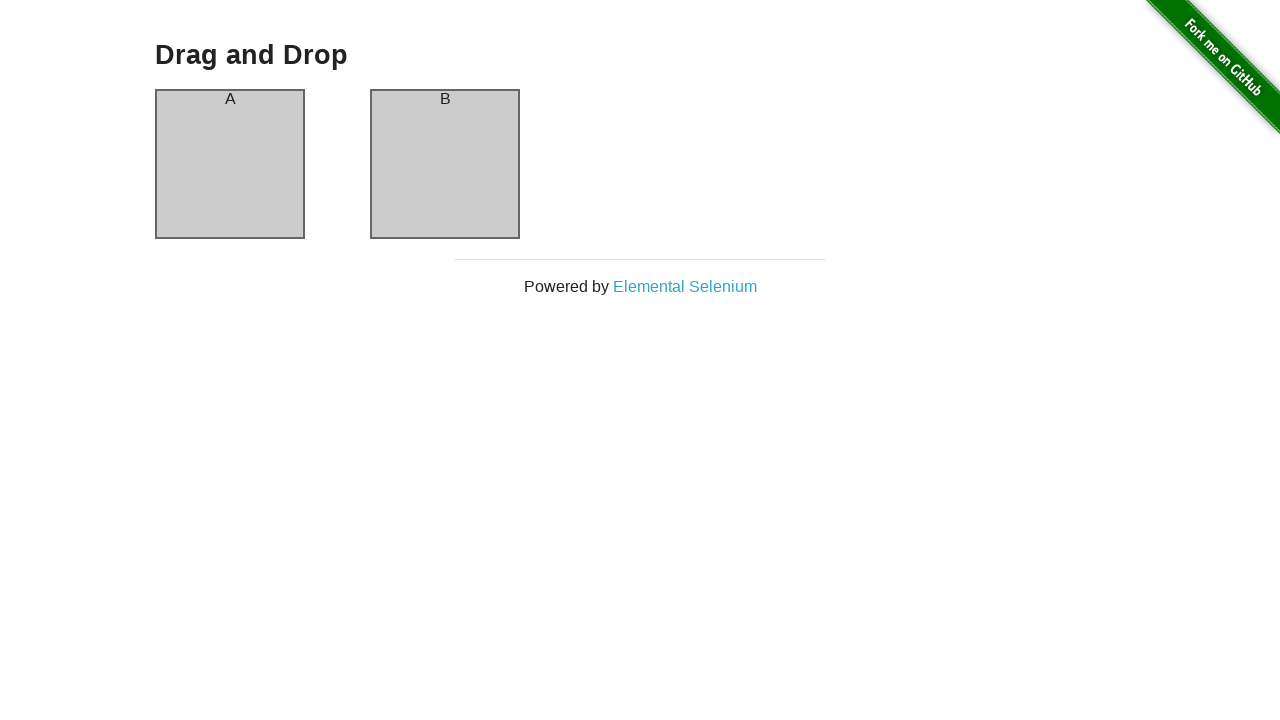

Verified draggable elements are present on page
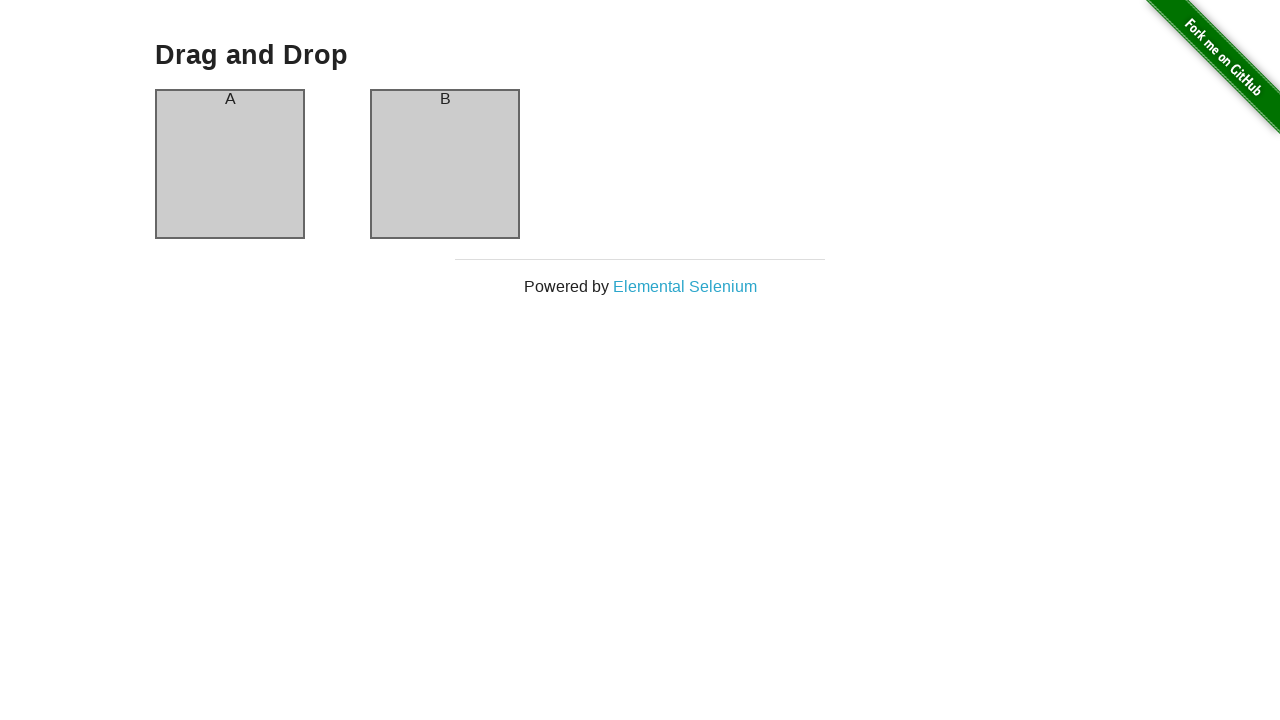

Dragged element A to element B using drag_to method at (445, 164)
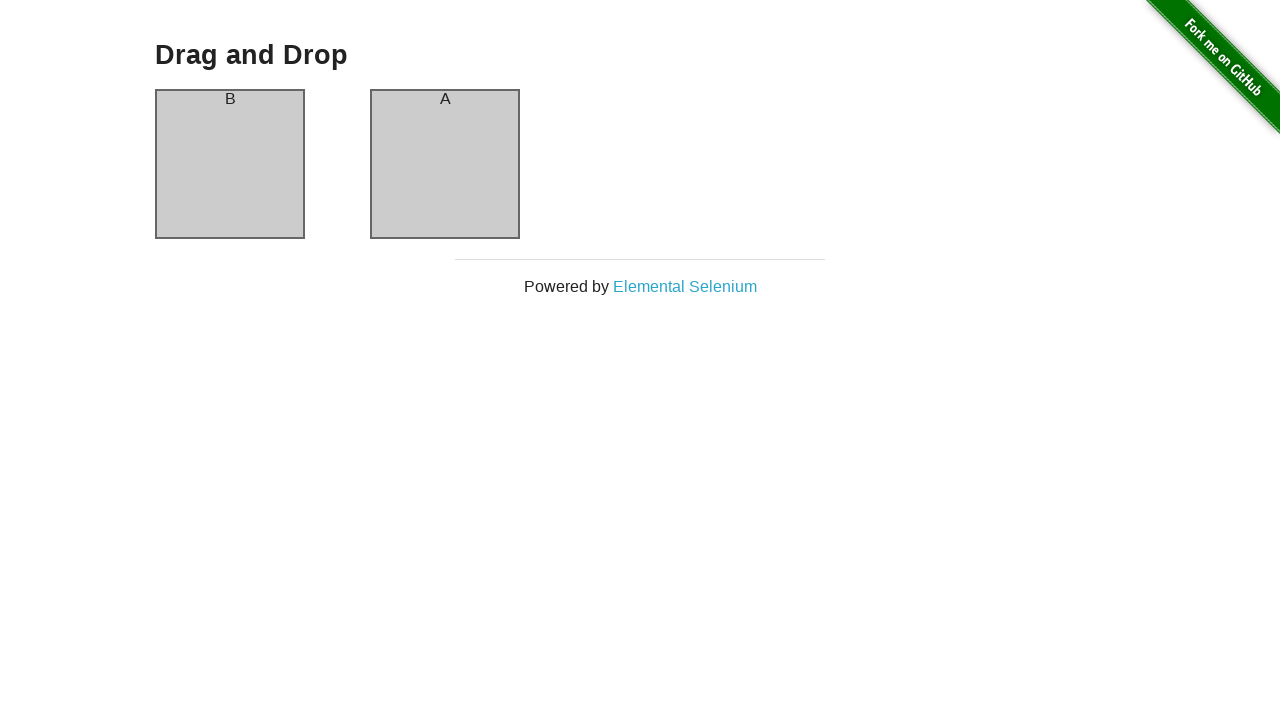

Verified elements have swapped positions after drag and drop
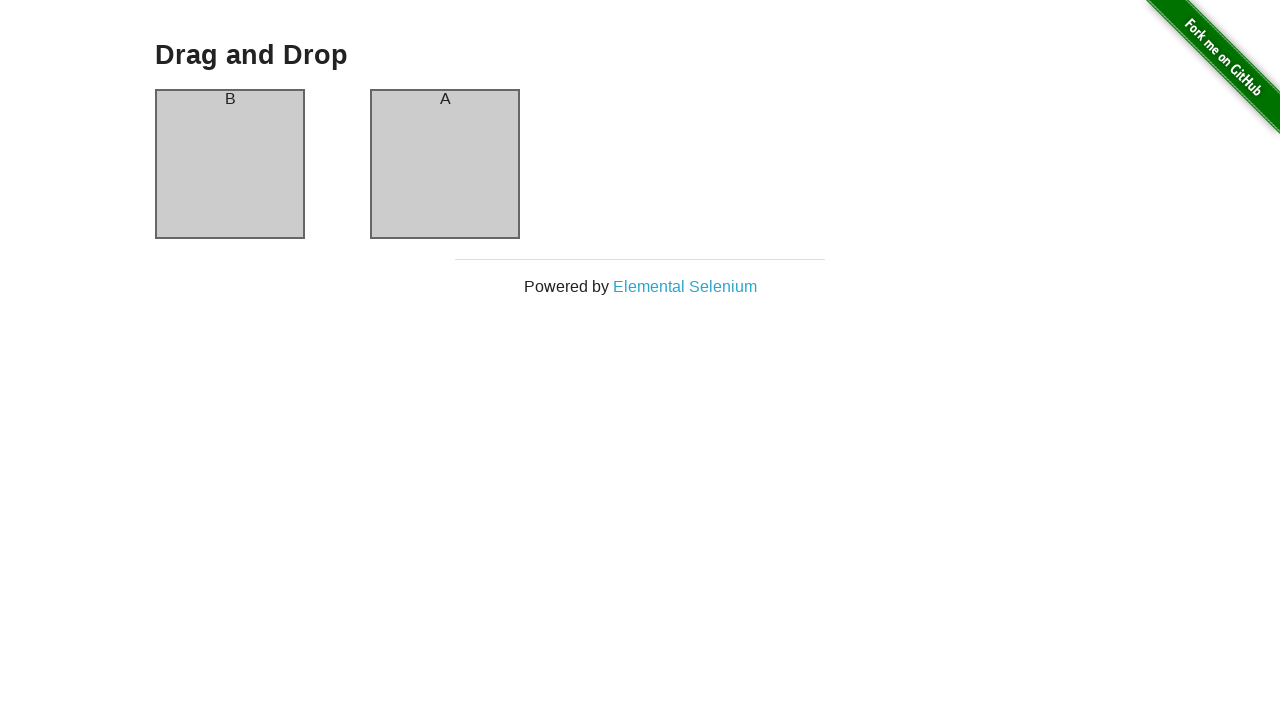

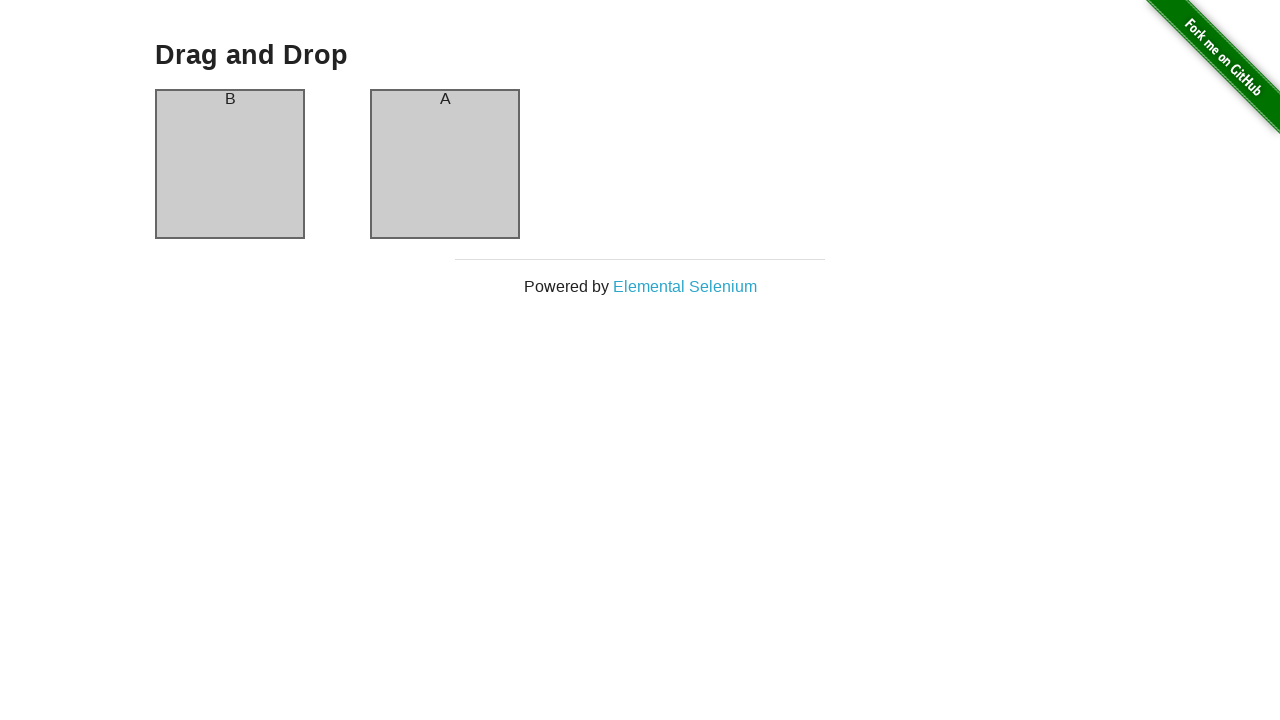